Tests marking all todo items as completed using the toggle-all checkbox

Starting URL: https://demo.playwright.dev/todomvc

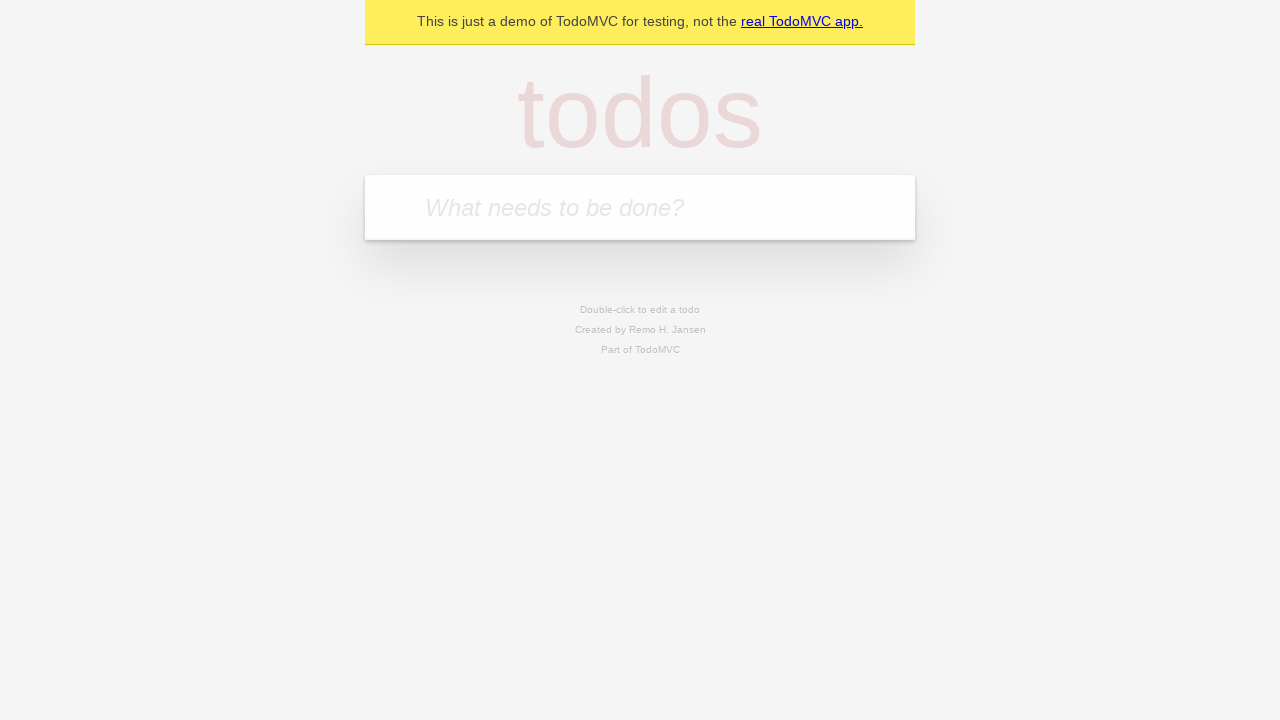

Filled new todo field with 'buy some cheese' on .new-todo
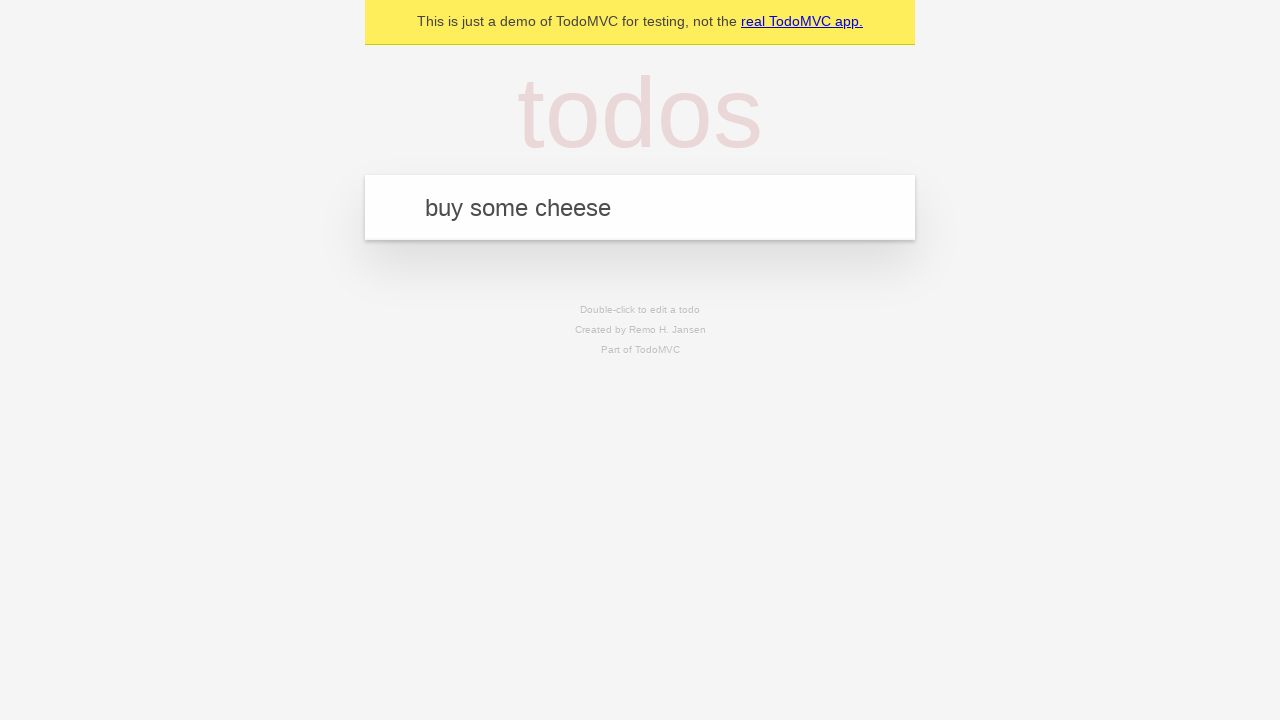

Pressed Enter to create first todo item on .new-todo
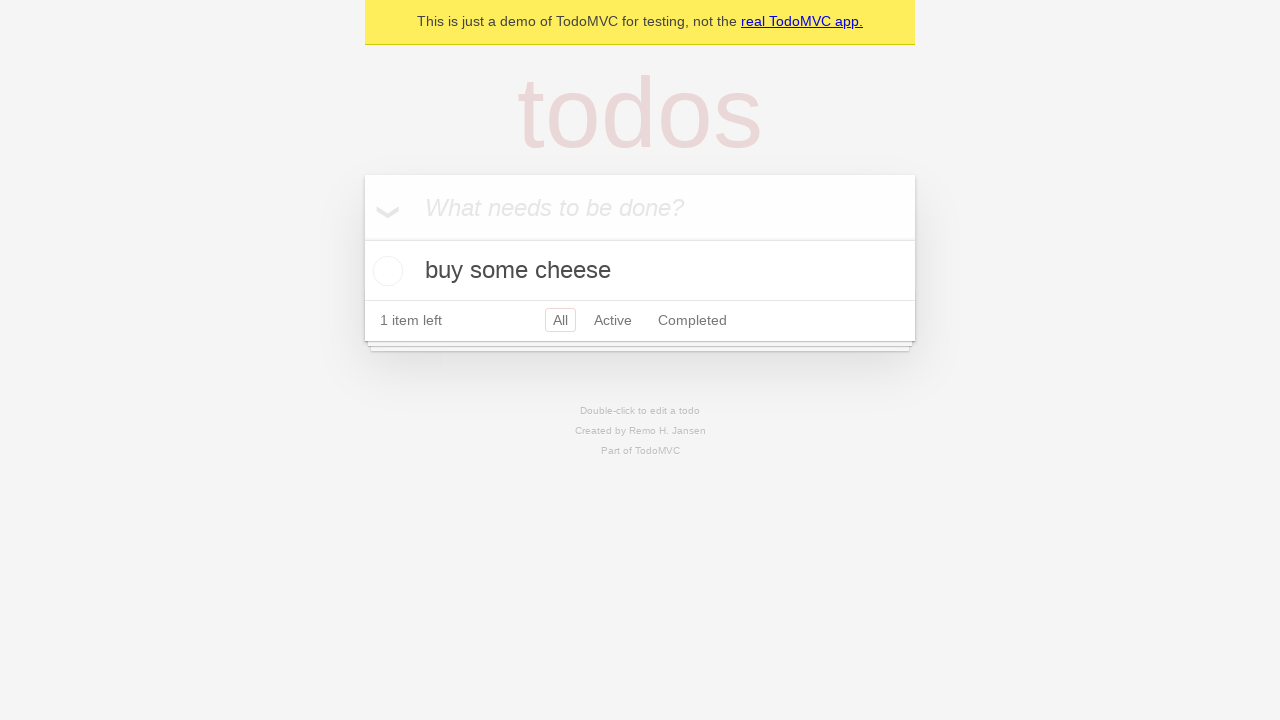

Filled new todo field with 'feed the cat' on .new-todo
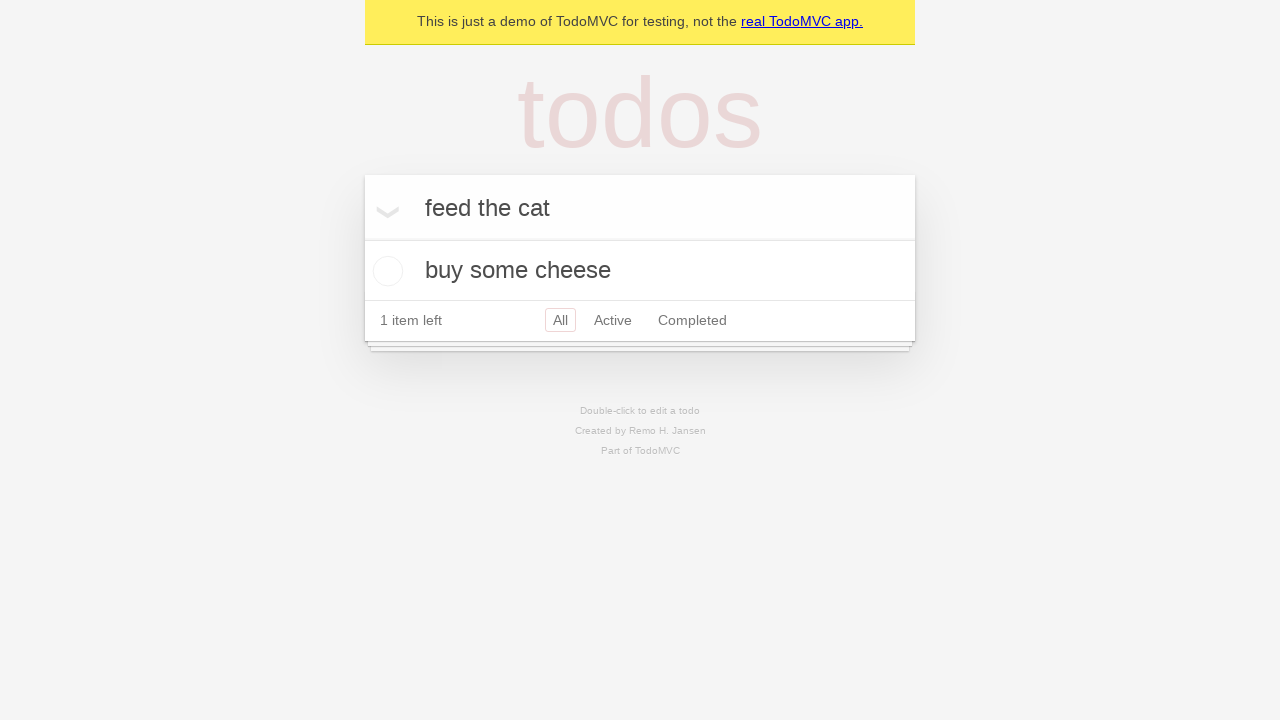

Pressed Enter to create second todo item on .new-todo
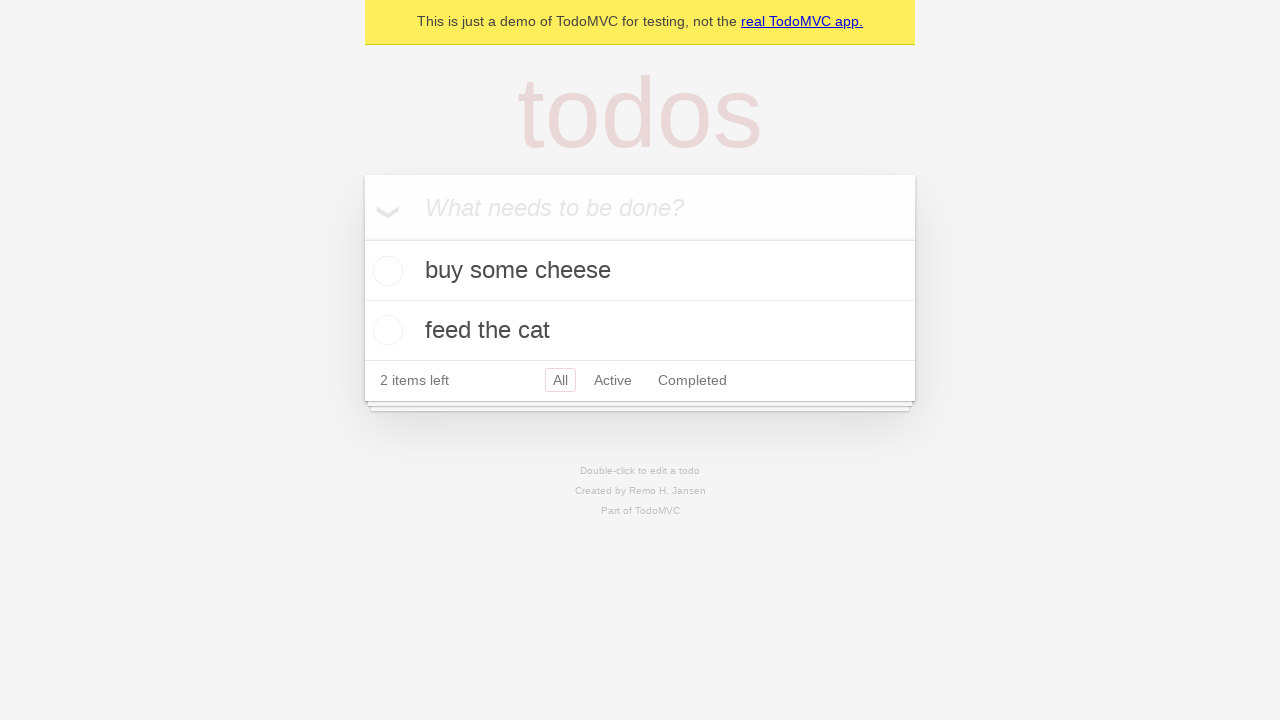

Filled new todo field with 'book a doctors appointment' on .new-todo
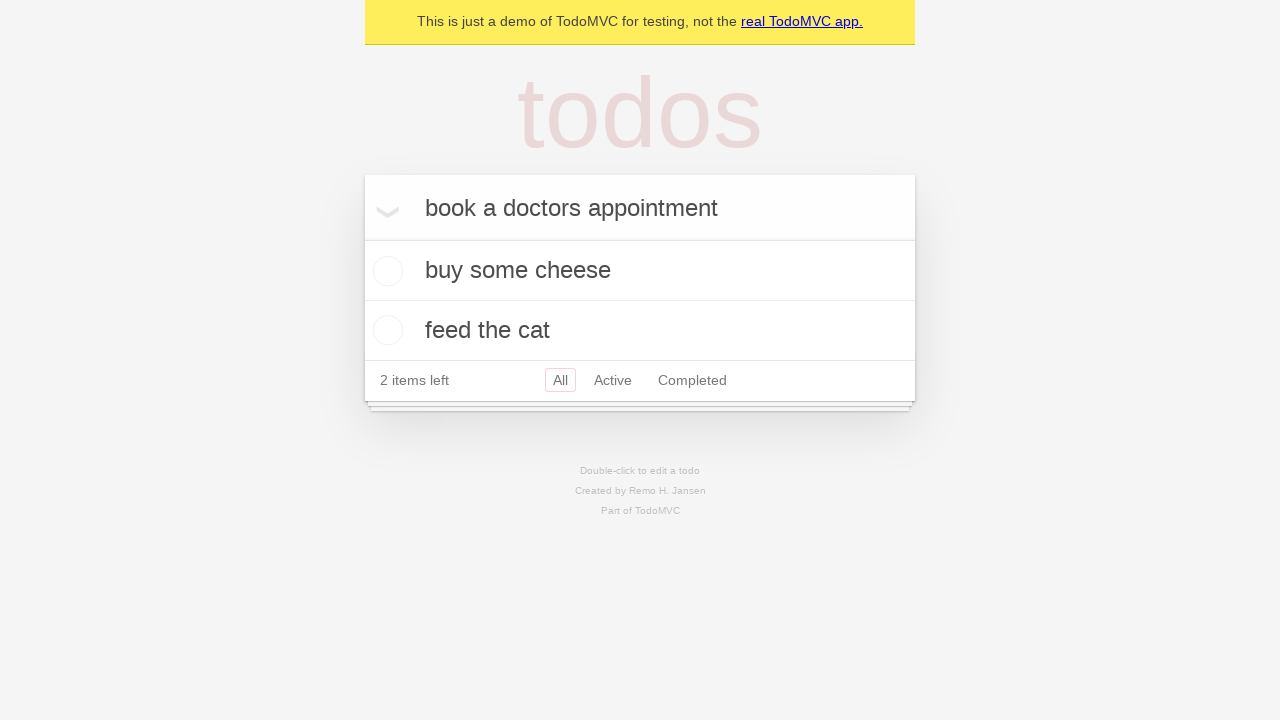

Pressed Enter to create third todo item on .new-todo
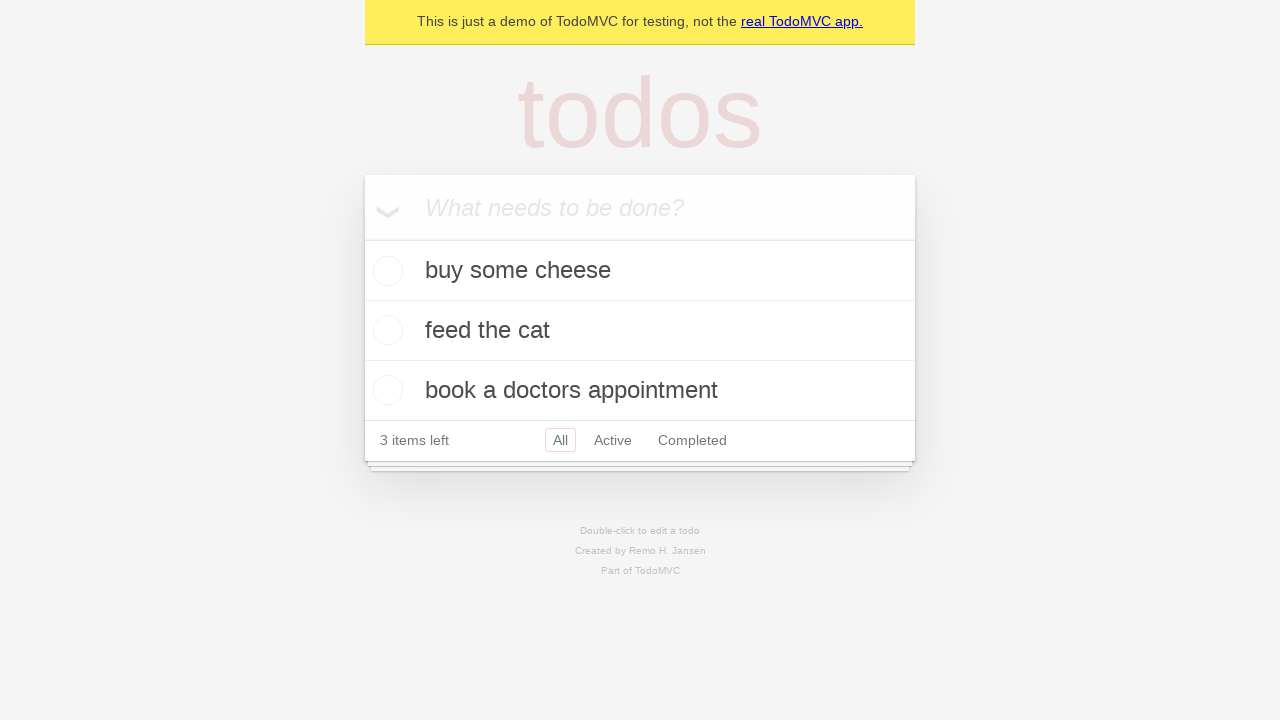

Clicked toggle-all checkbox to mark all items as completed at (362, 238) on .toggle-all
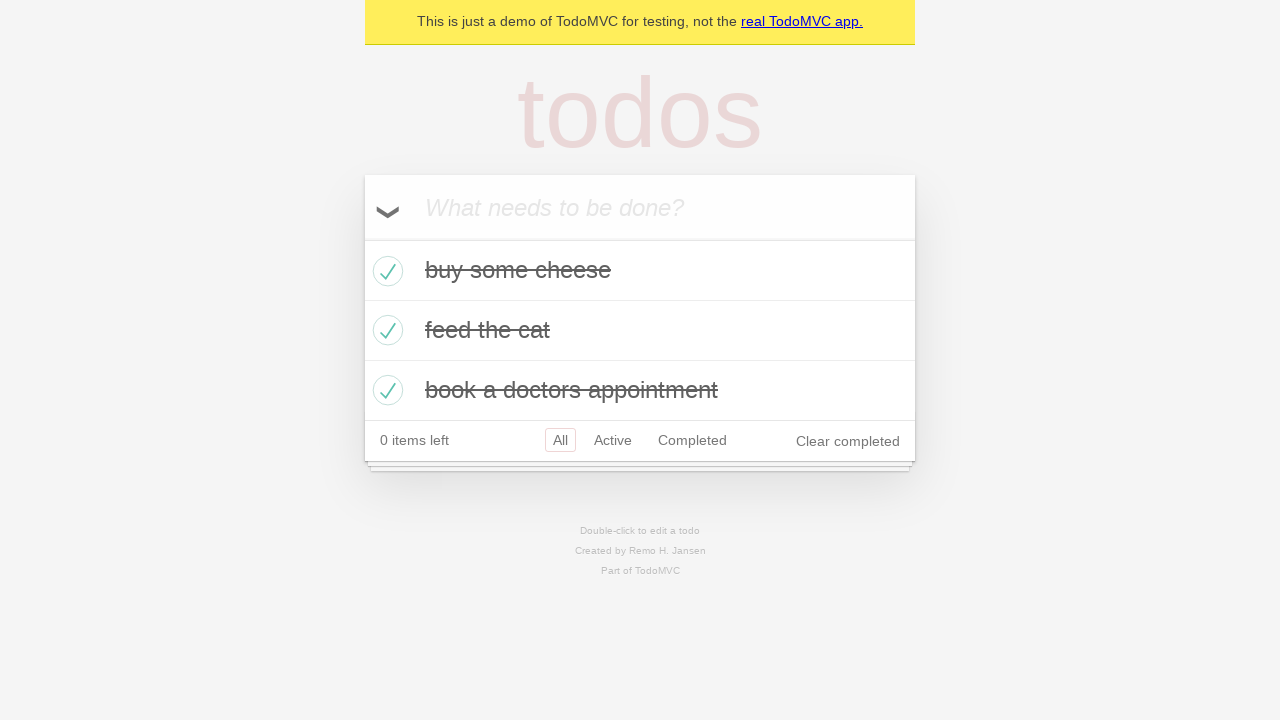

Verified that todo items are marked as completed
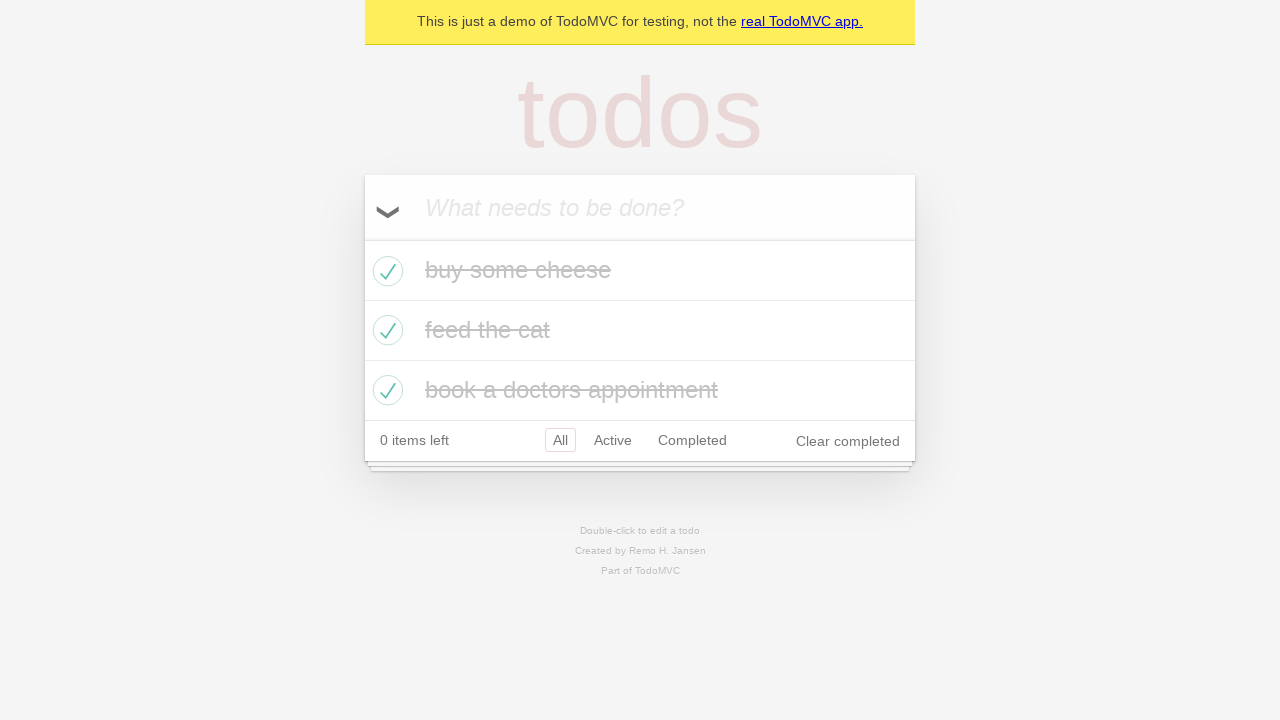

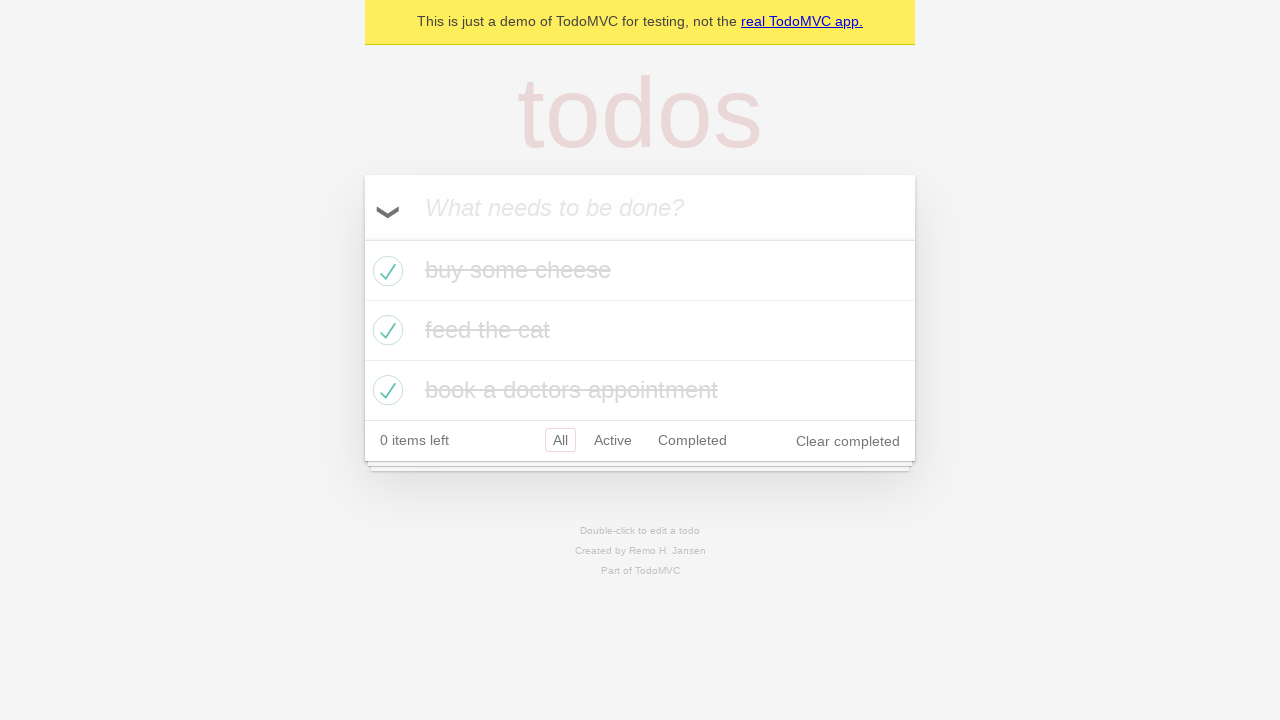